Tests adding a product to cart by clicking on the first item from the latest products on sale section, clicking the add to cart button, and verifying the confirmation message appears.

Starting URL: https://gettop.us/

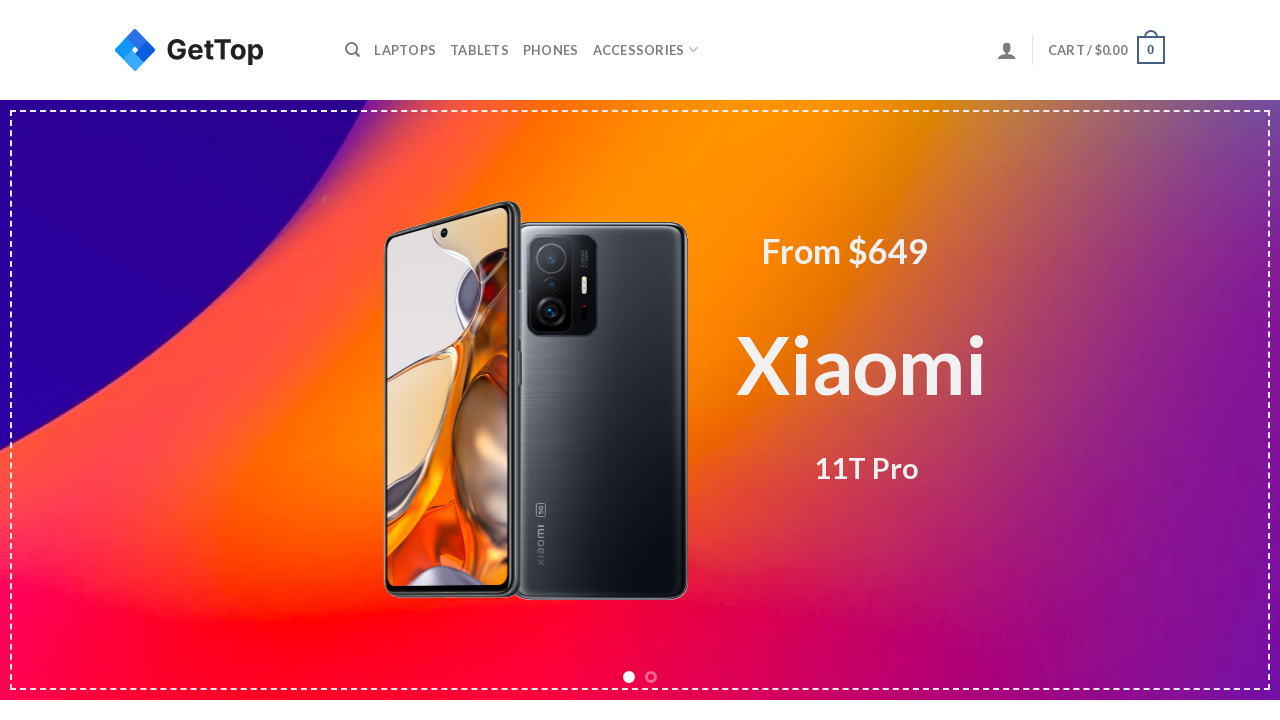

Clicked on the first product from LATEST PRODUCTS ON SALE section at (147, 361) on .product-title a
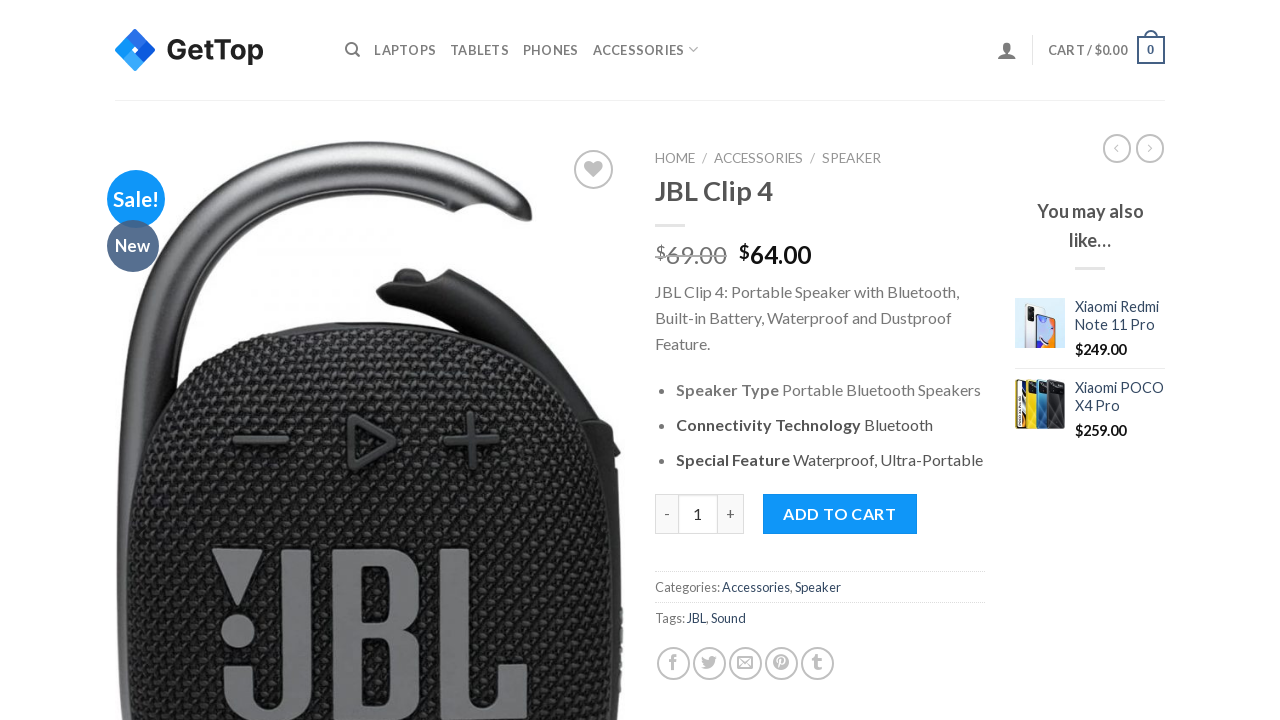

Product page loaded and ADD TO CART button is visible
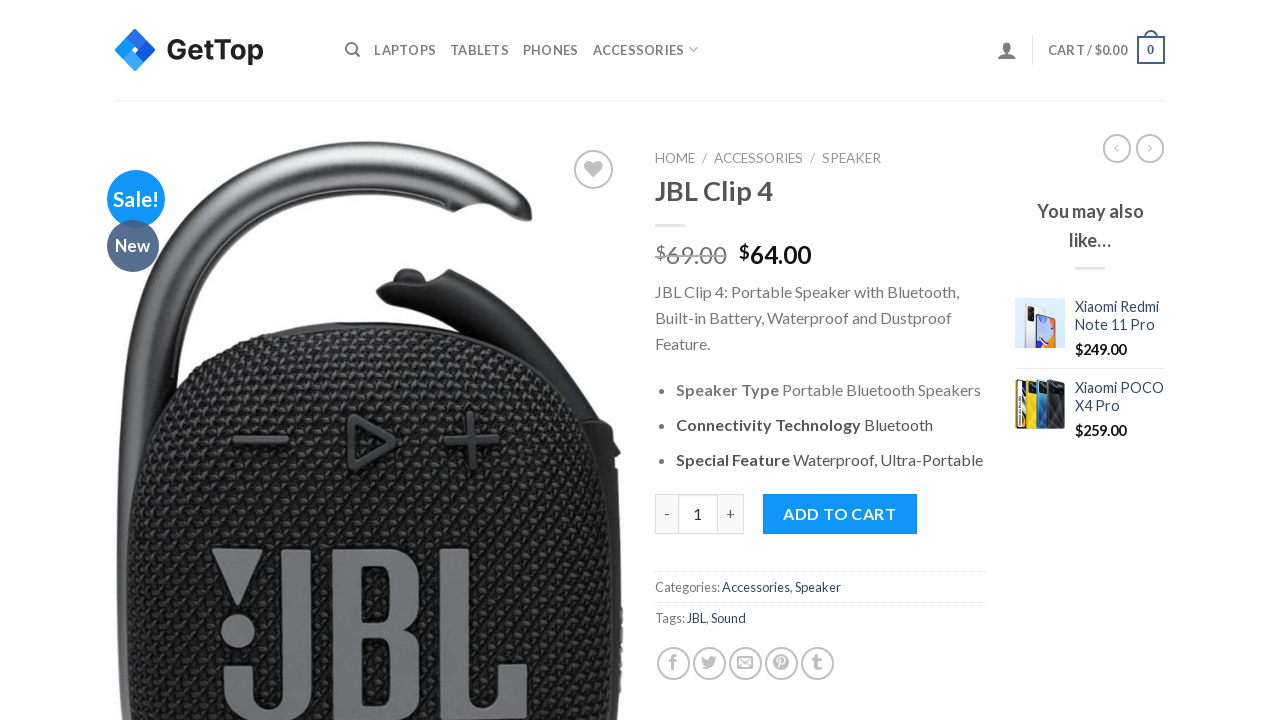

Clicked ADD TO CART button at (840, 514) on .cart button
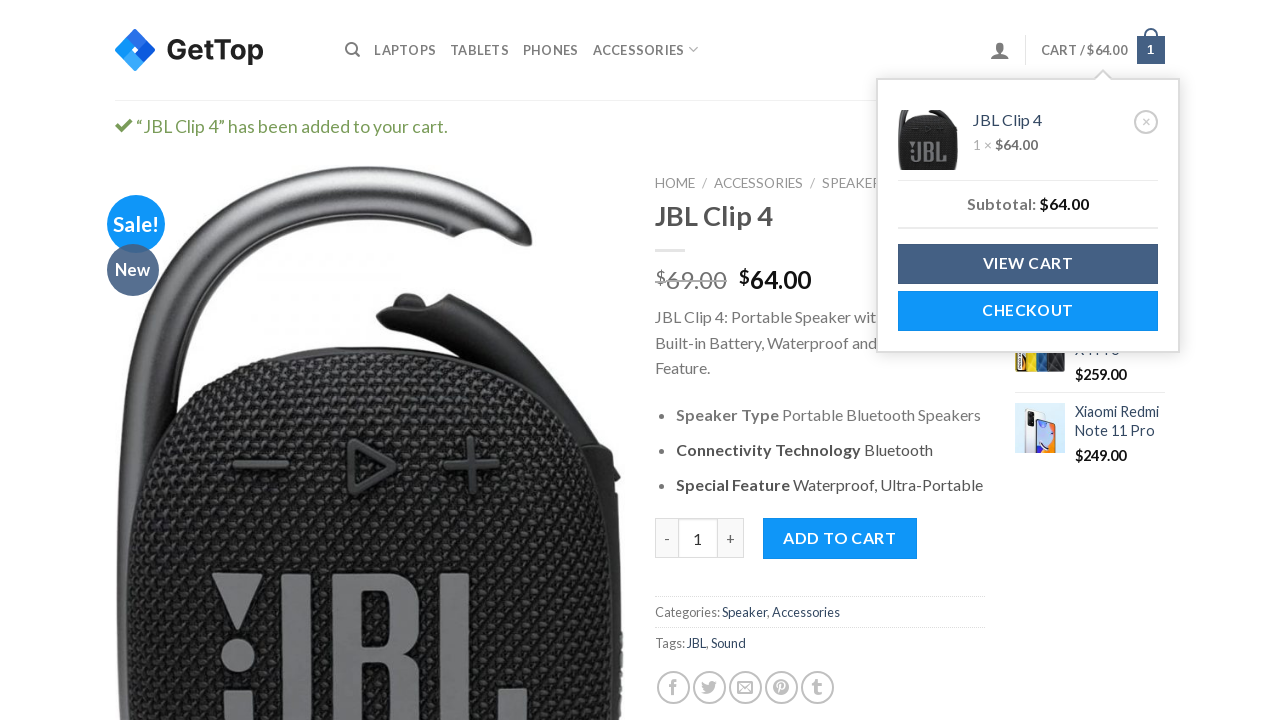

Confirmation message appeared
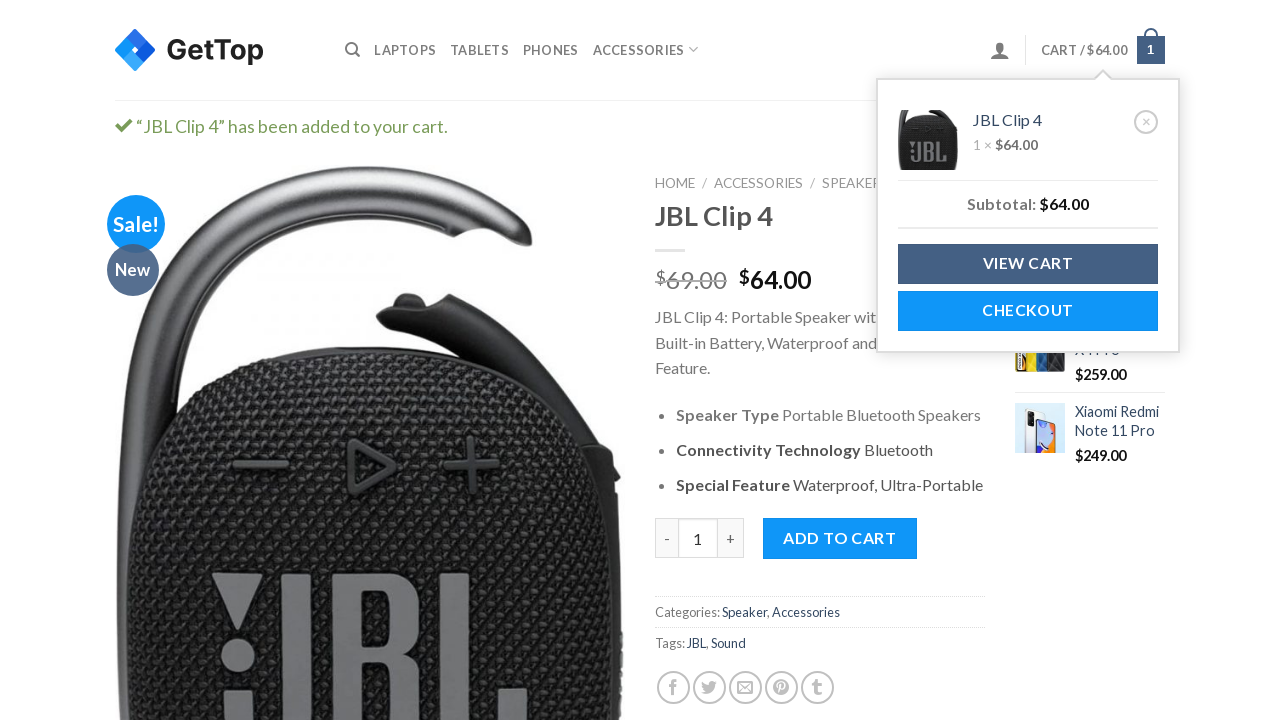

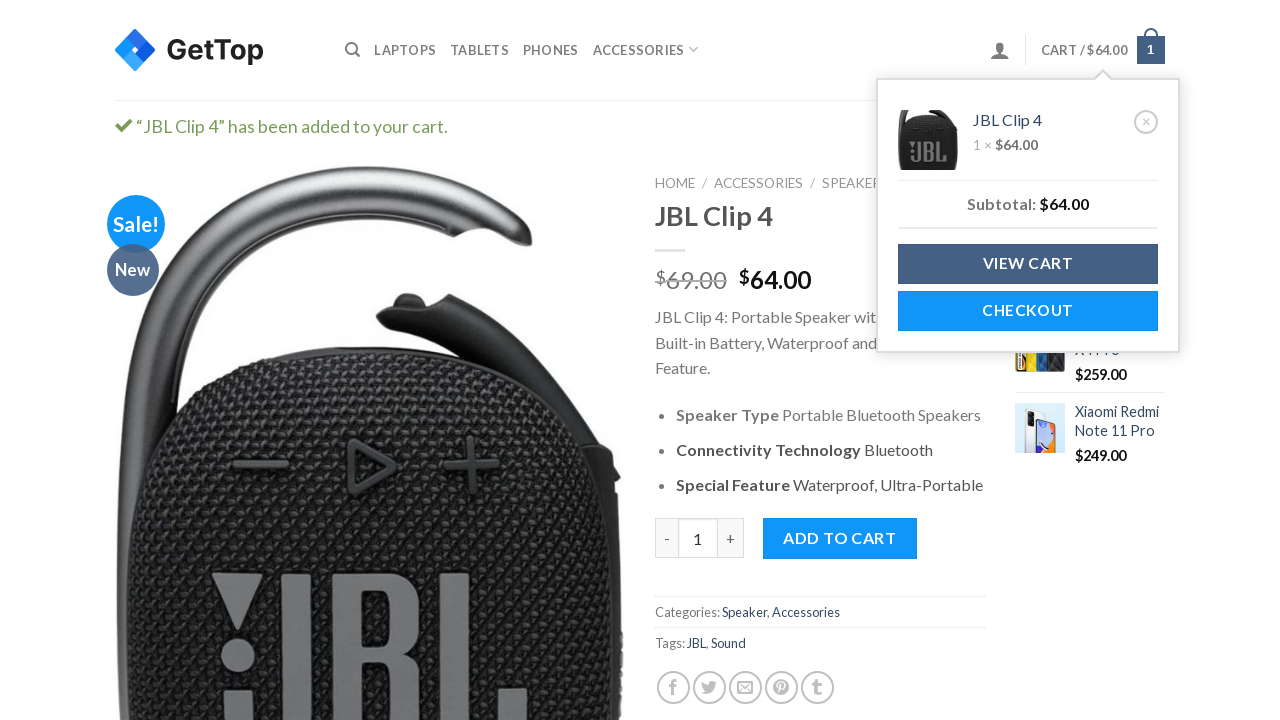